Empty test that only navigates to the browser windows demo page without performing any actions

Starting URL: https://demoqa.com/browser-windows

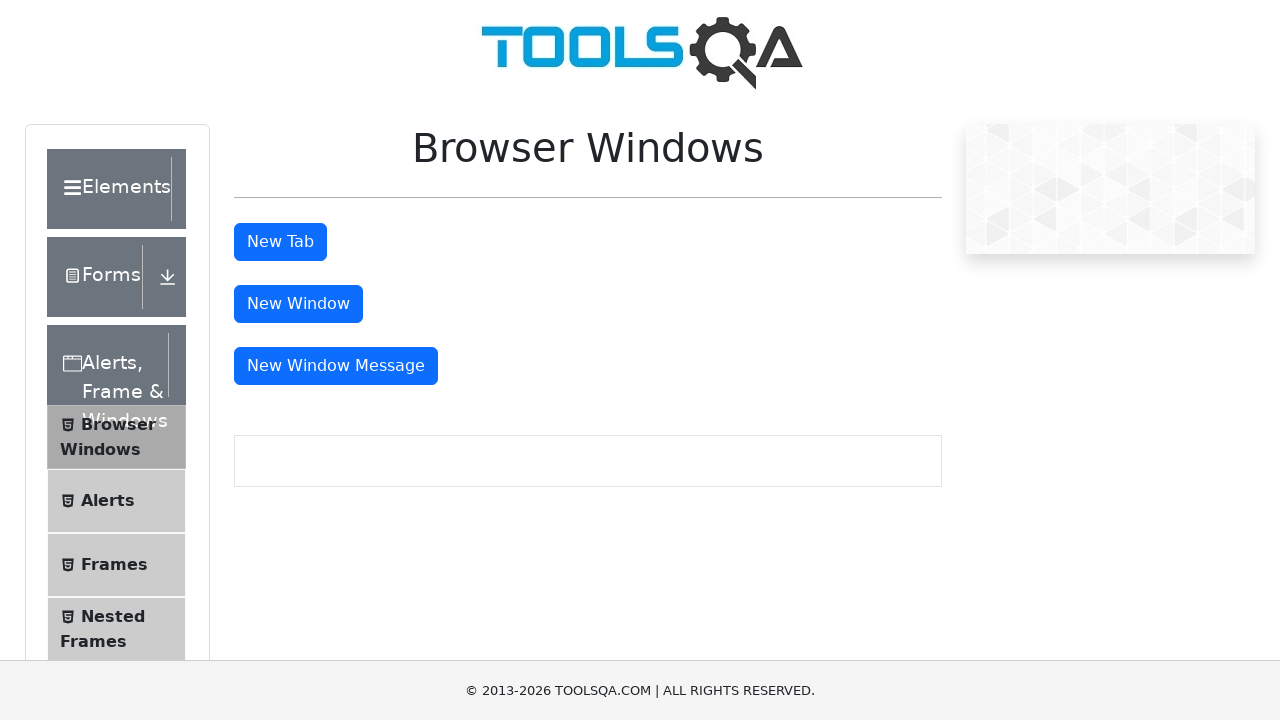

Navigated to browser windows demo page
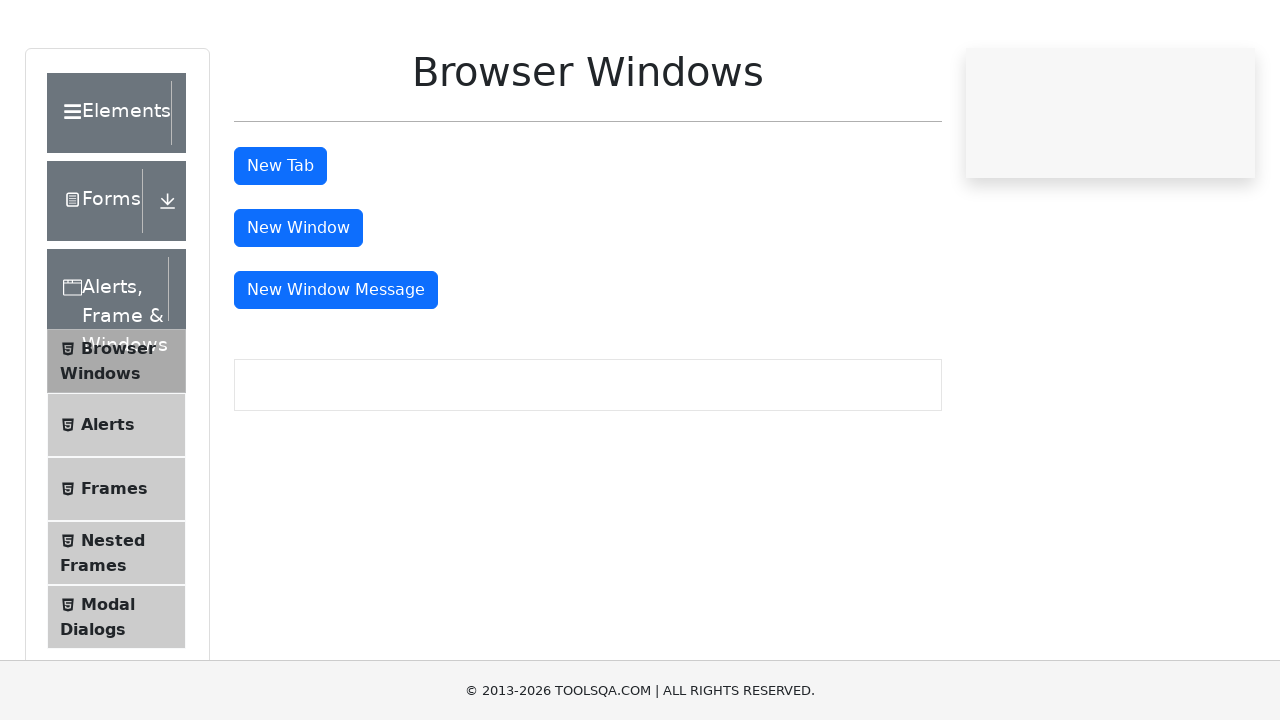

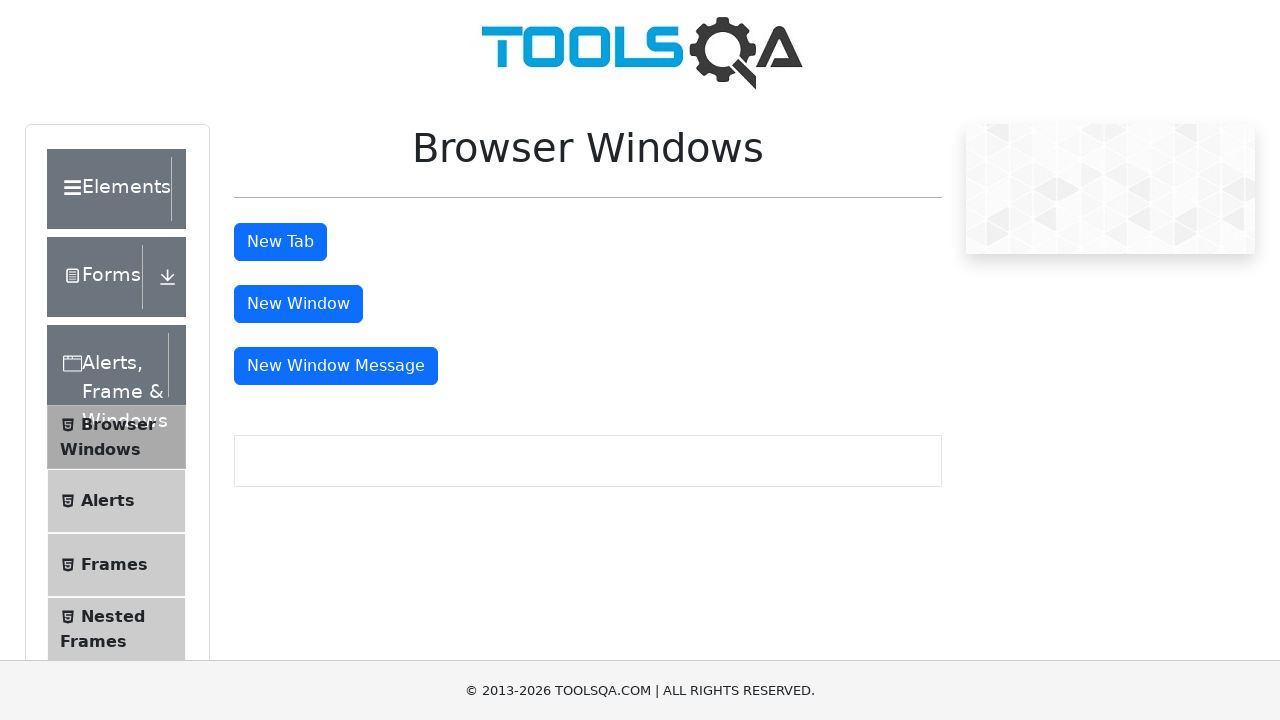